Verifies that the app icon is visible on the home page

Starting URL: https://youngjnick.github.io/Massage-Therapy-FIREBASE-PRO/

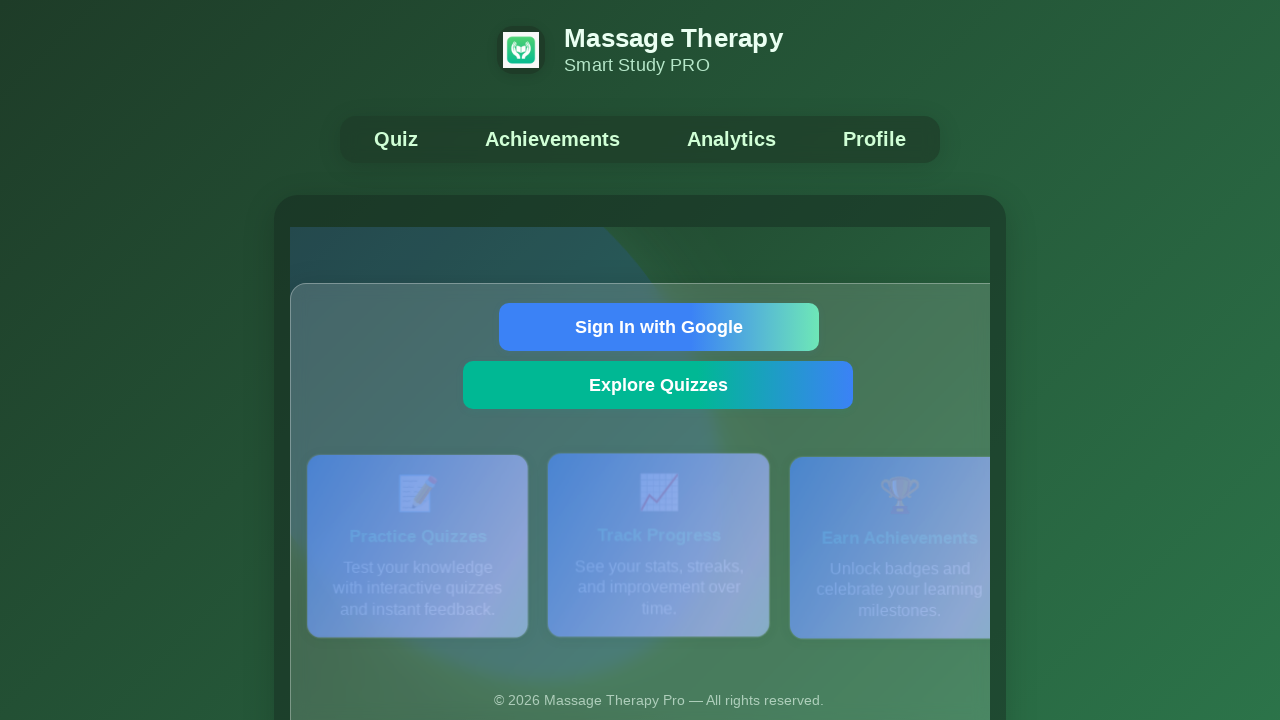

Located app icon element
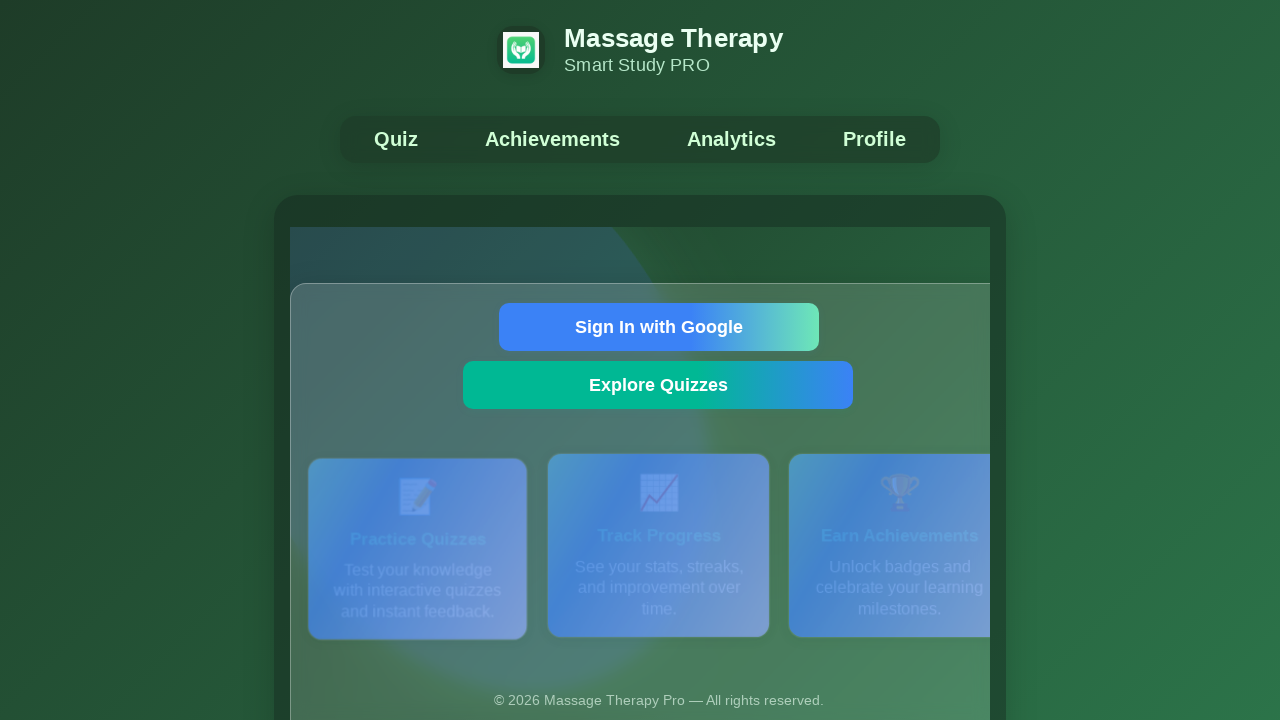

App icon is visible on the home page
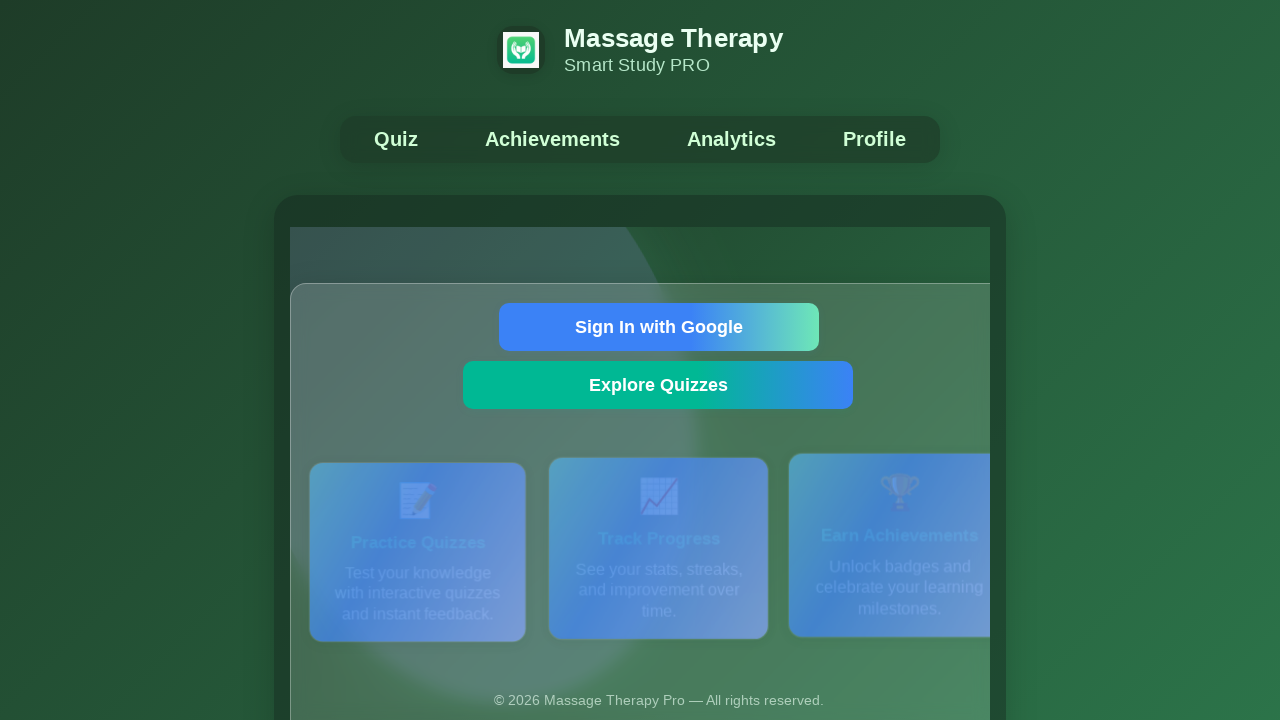

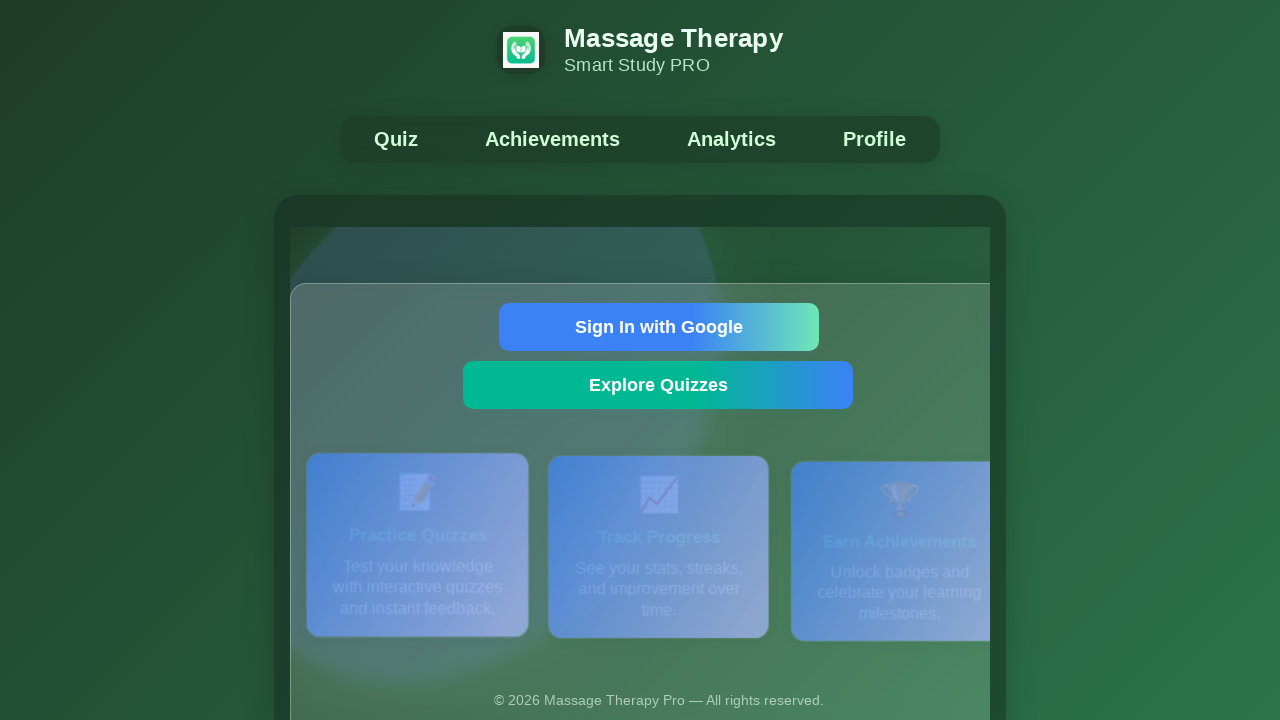